Tests clicking the JS Prompt button and dismissing without entering text, then verifies the result shows null

Starting URL: http://the-internet.herokuapp.com/javascript_alerts

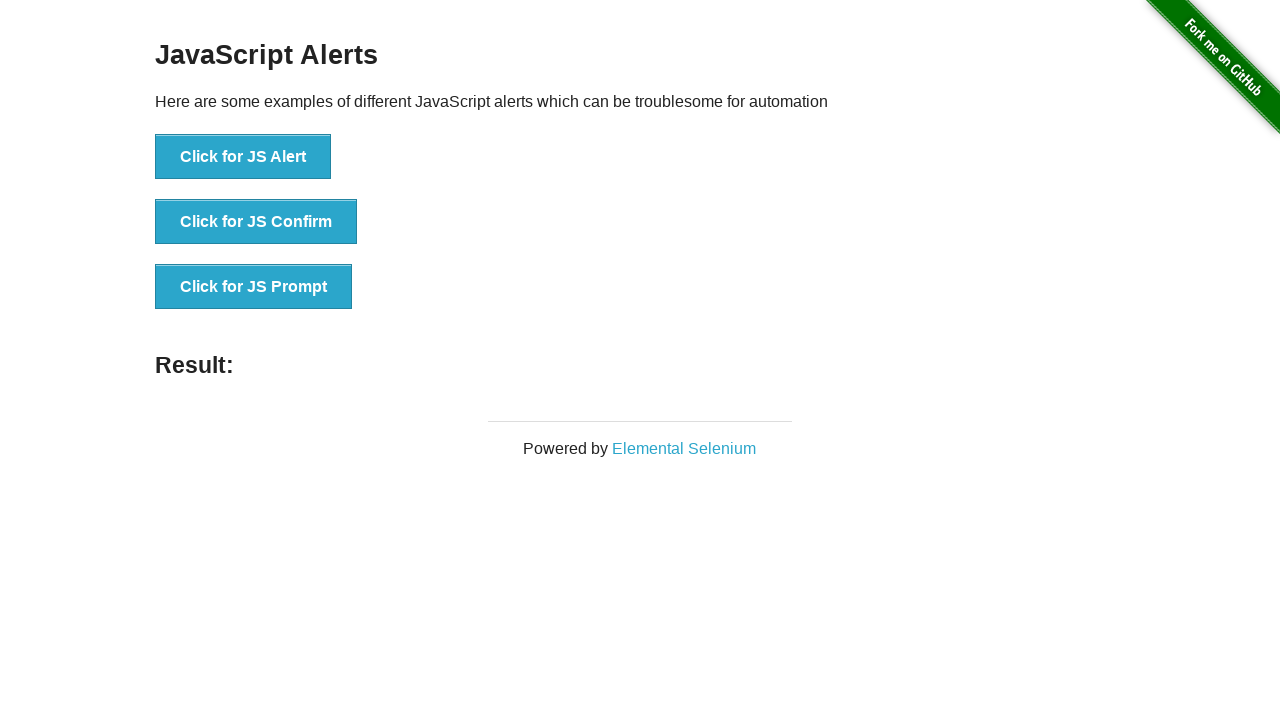

Set up dialog handler to dismiss without entering text
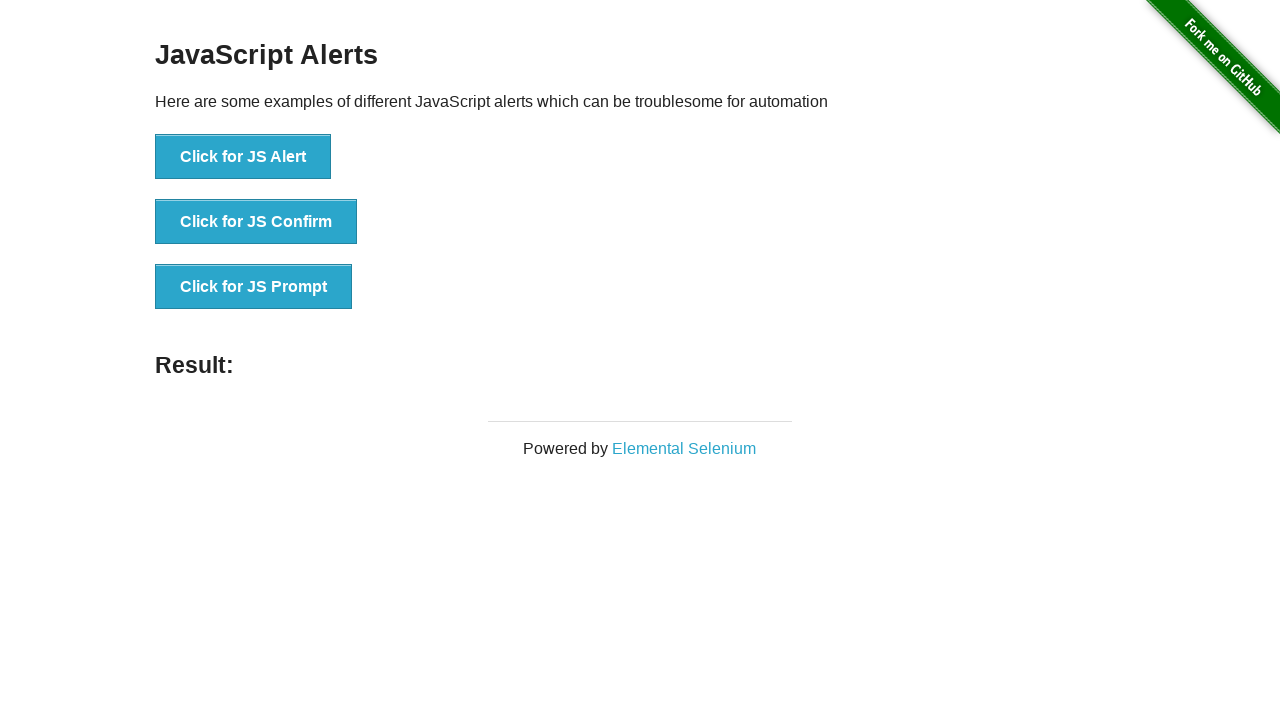

Clicked the JS Prompt button at (254, 287) on xpath=//button[text()='Click for JS Prompt']
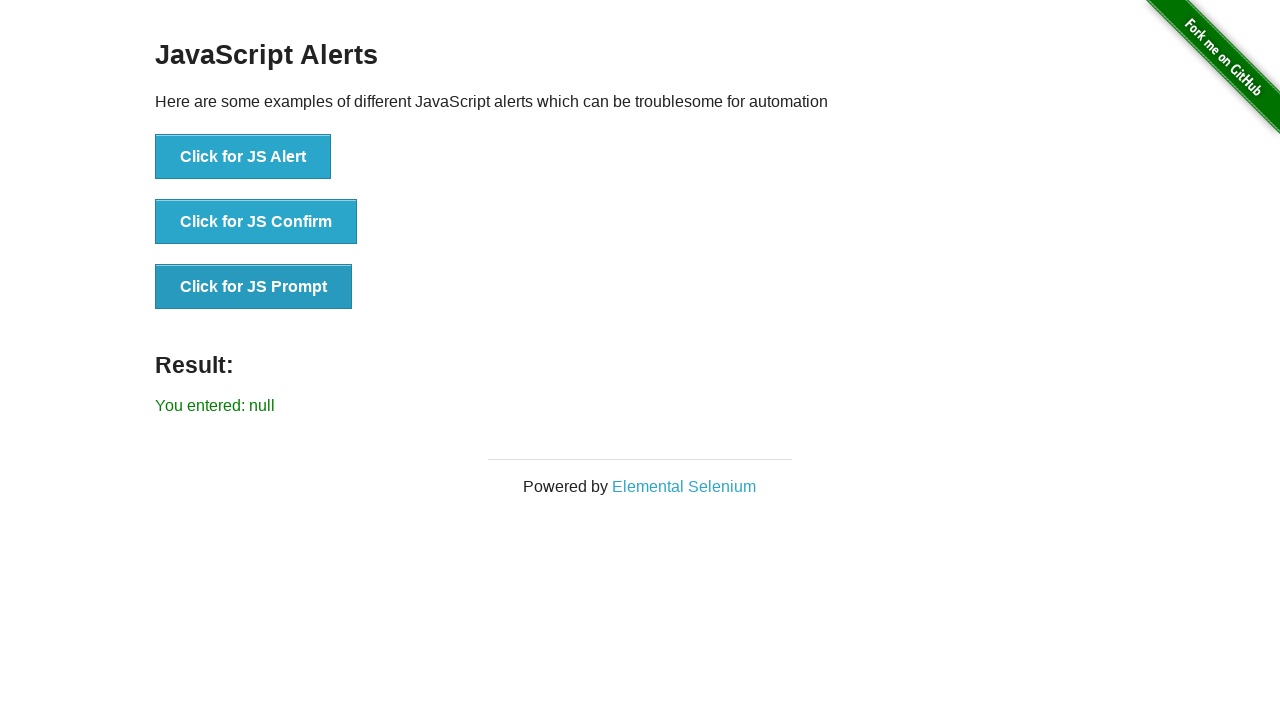

Result element loaded on page
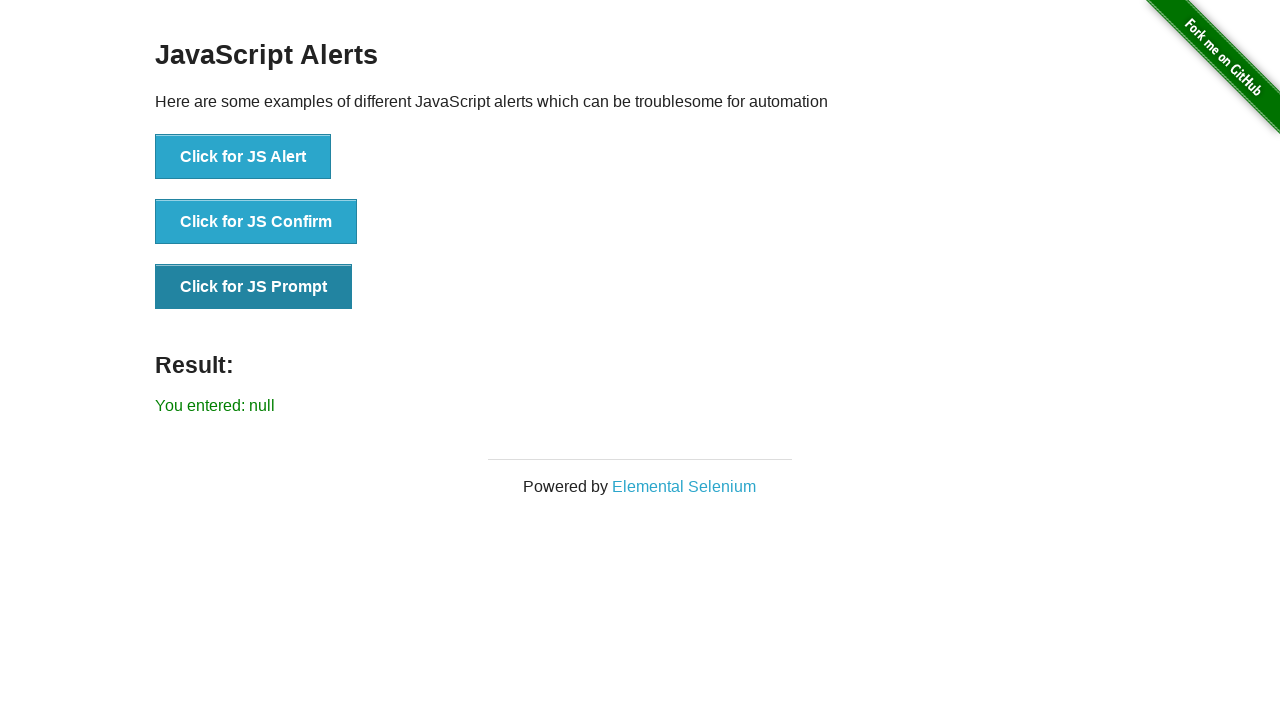

Verified result shows 'You entered: null' after dismissing prompt without text
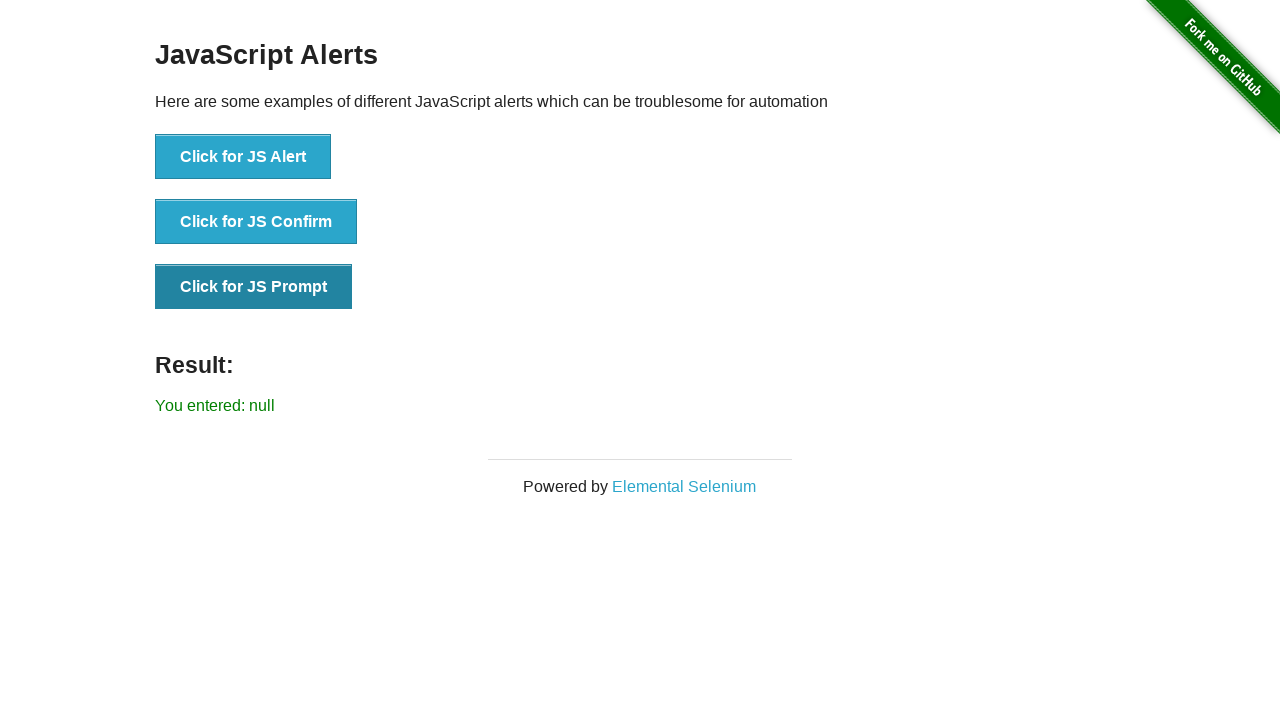

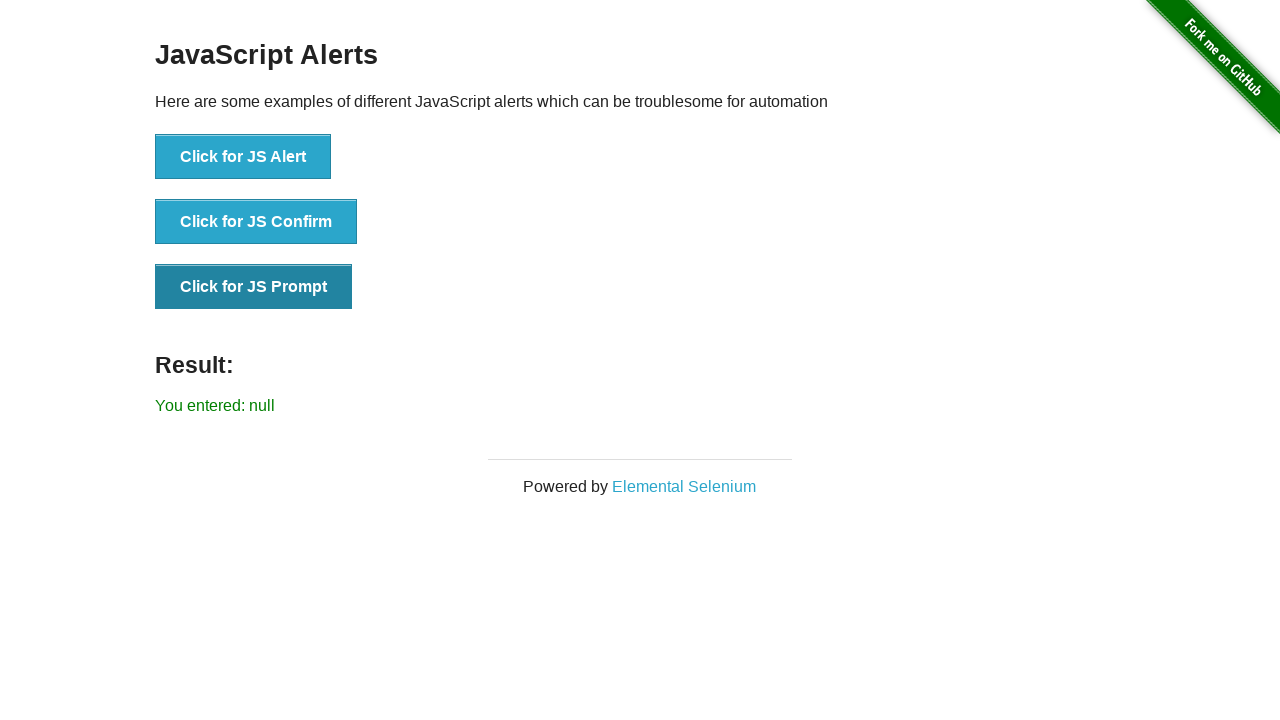